Tests a registration form by filling in first name, last name, and email fields in the first block, then submitting and verifying the success message.

Starting URL: http://suninjuly.github.io/registration1.html

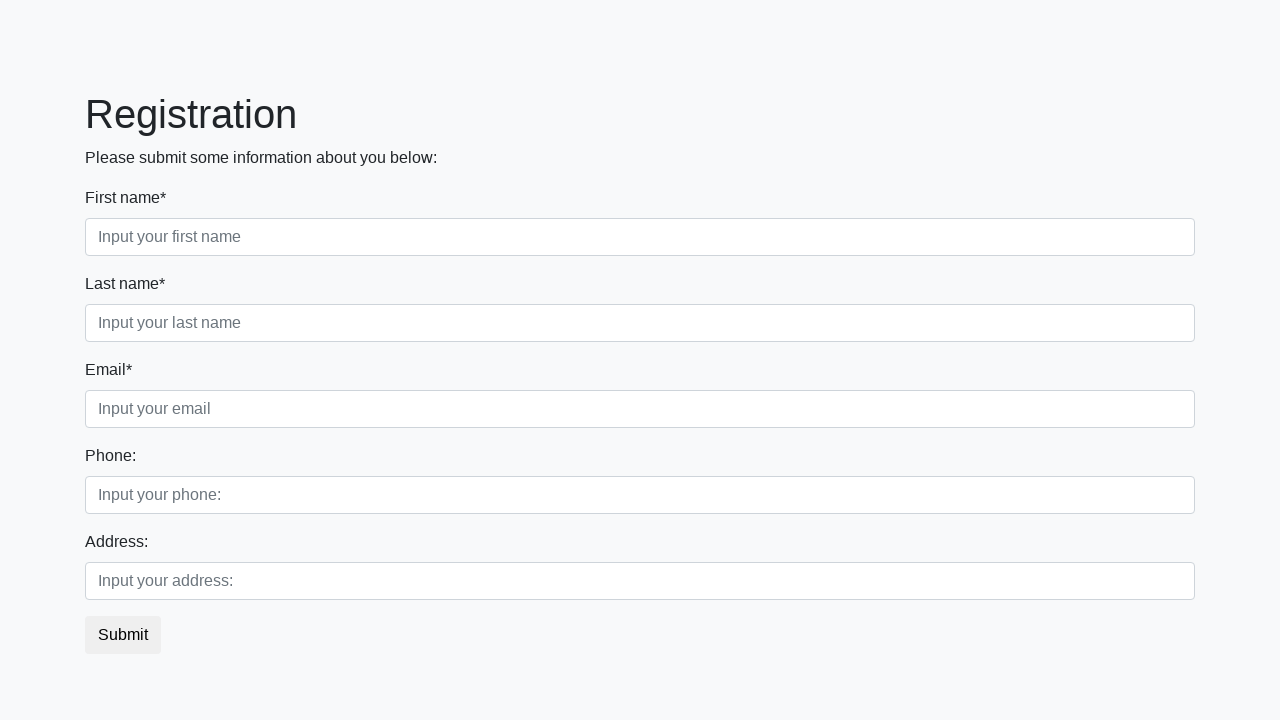

Filled first name field with 'Ivan' on .first_block .first
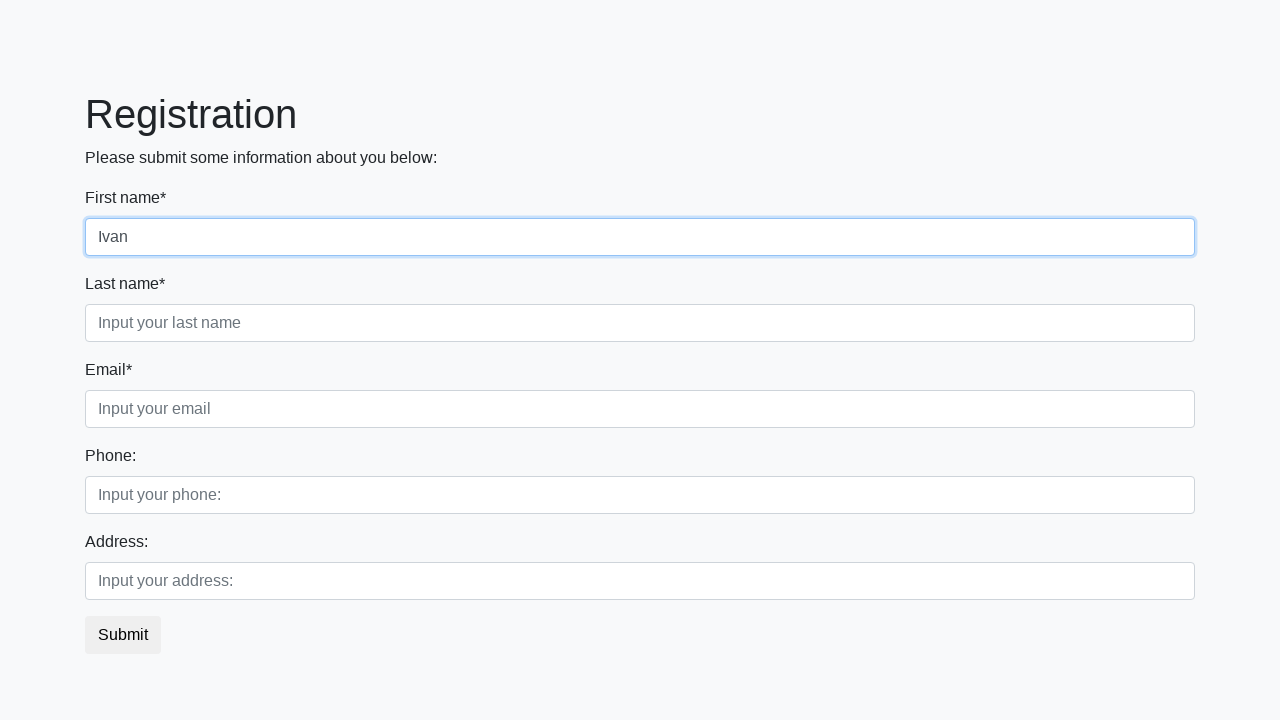

Filled last name field with 'Petrov' on .first_block .second
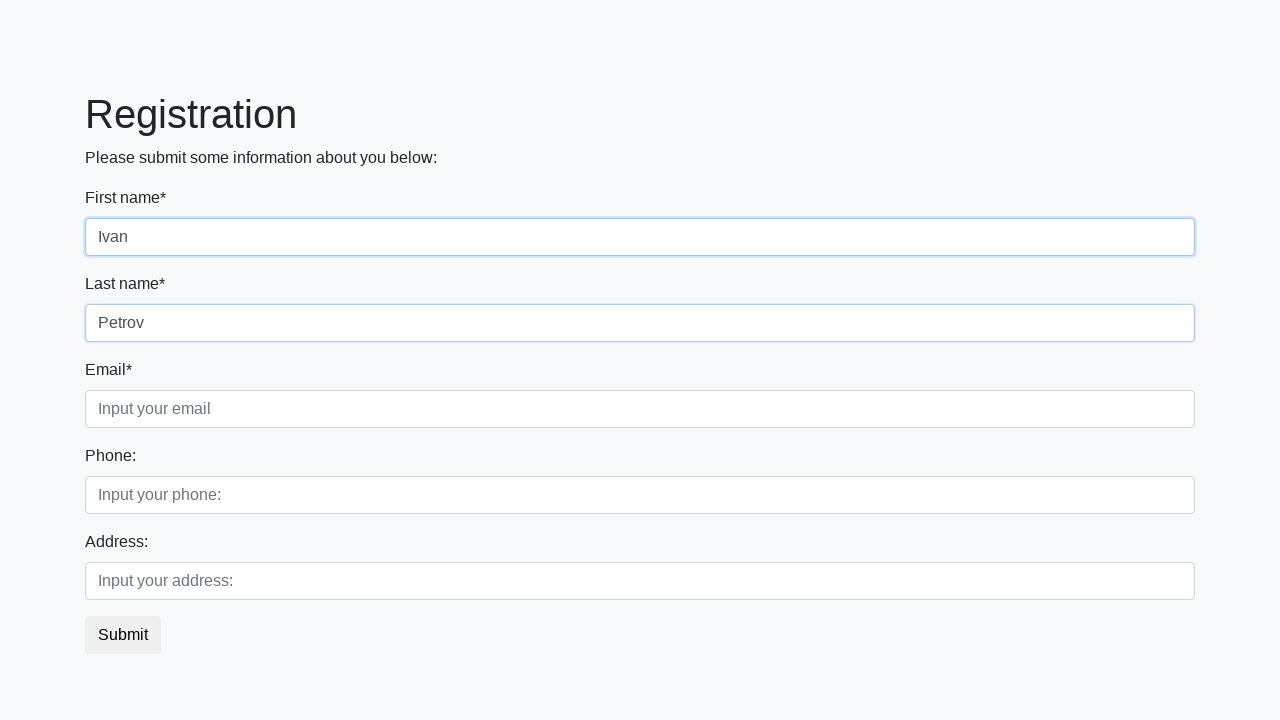

Filled email field with 'any@email.ru' on .first_block .third
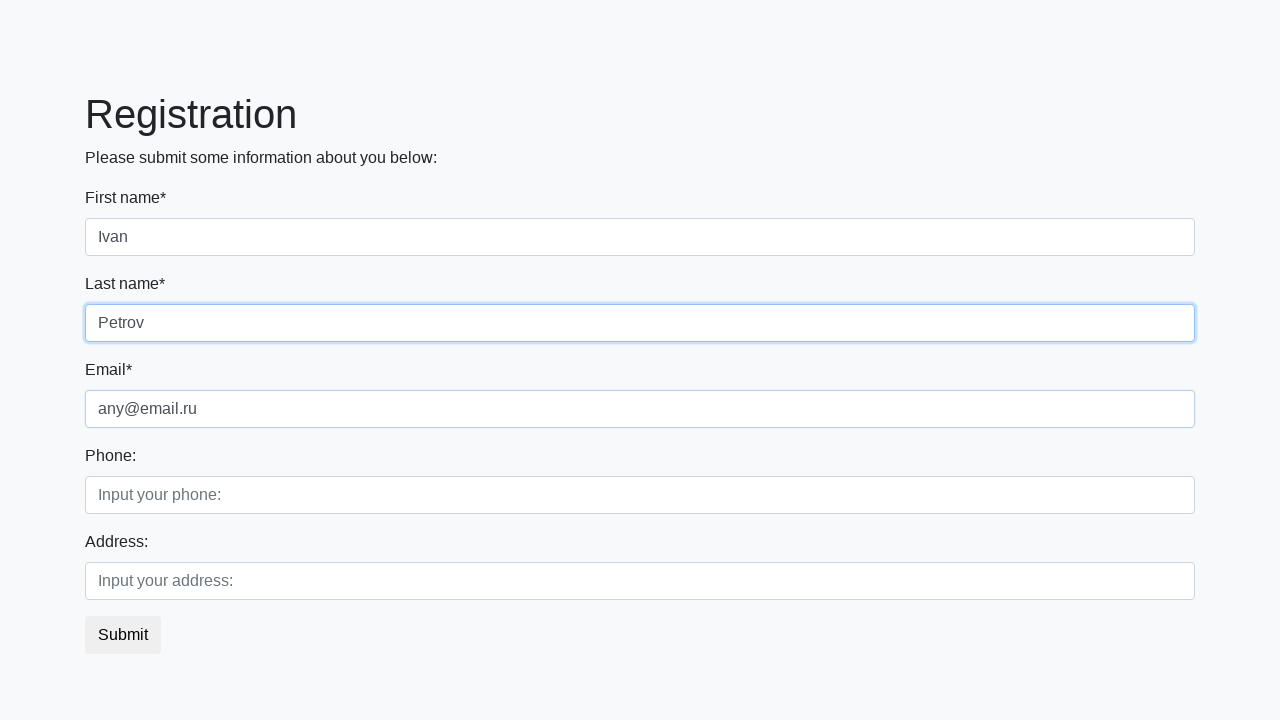

Clicked submit button to register at (123, 635) on button.btn
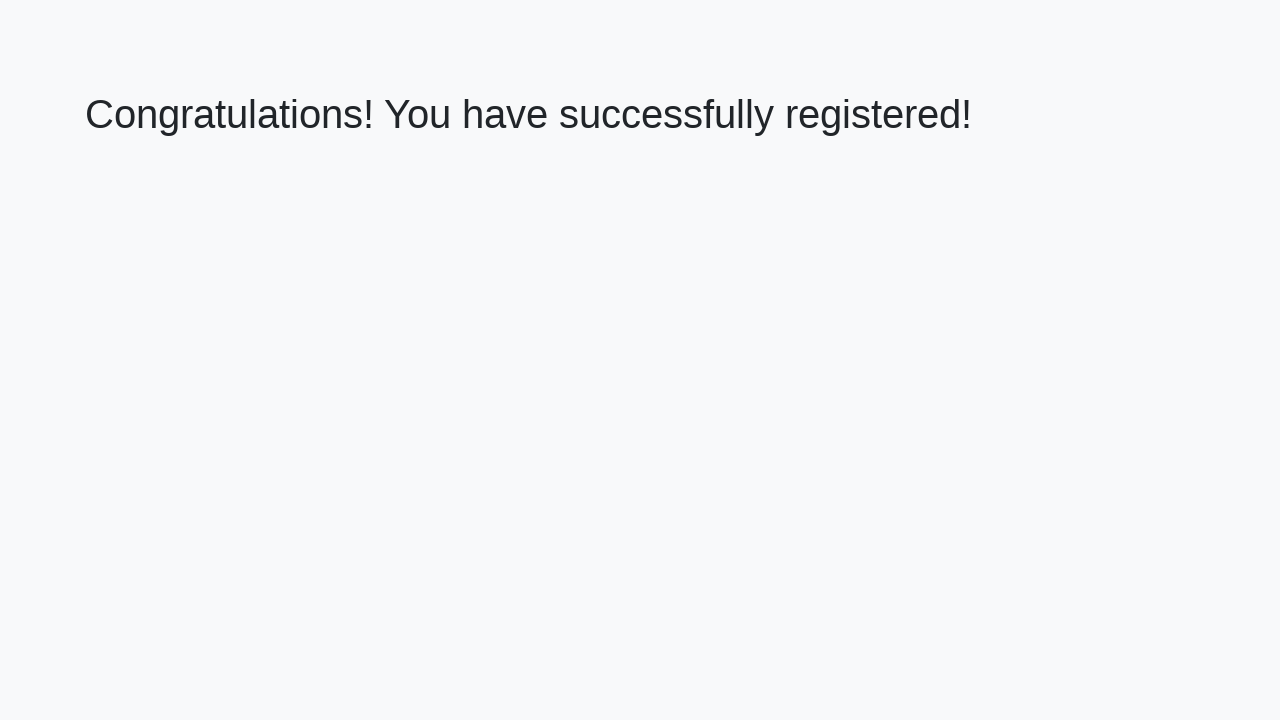

Success message header loaded
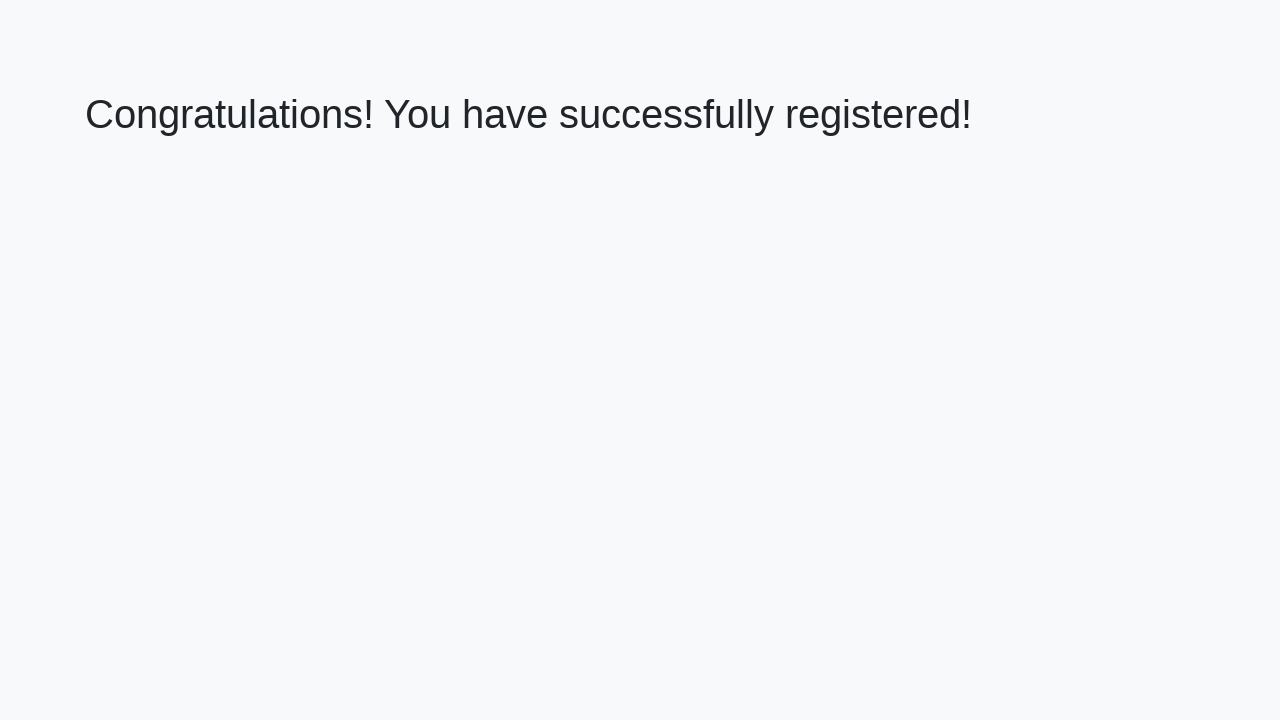

Retrieved success message text: 'Congratulations! You have successfully registered!'
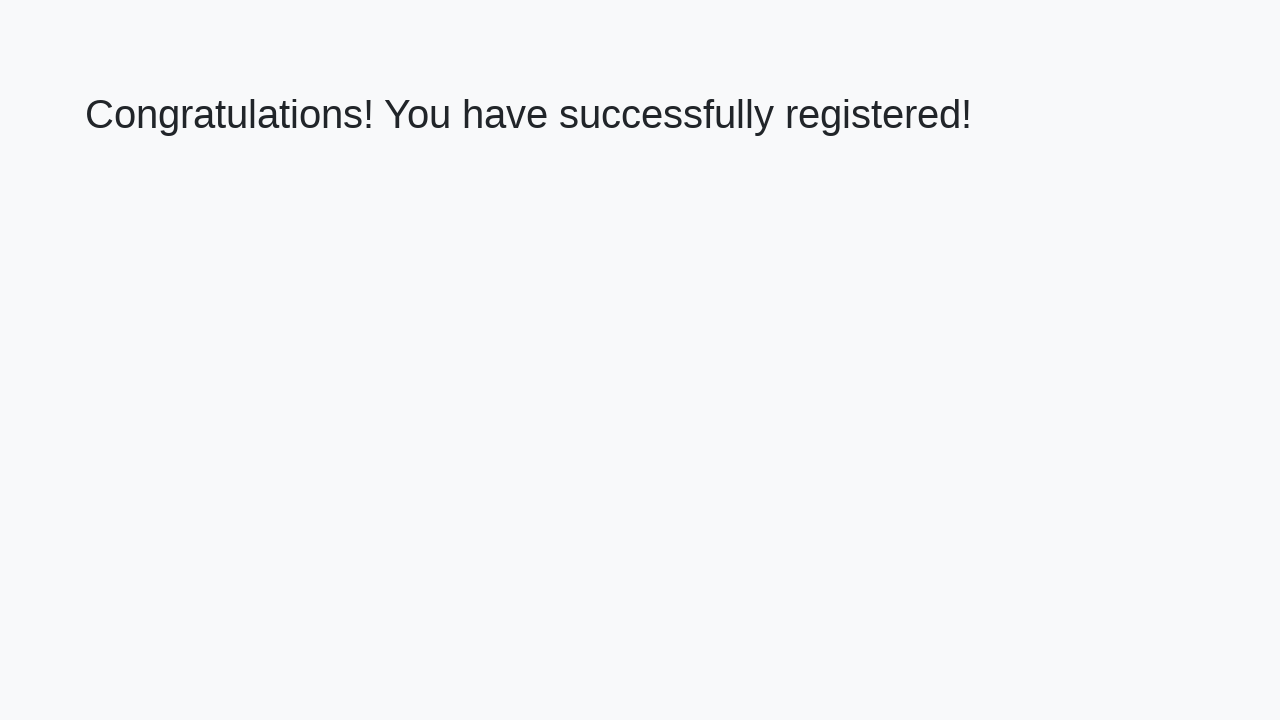

Verified success message matches expected text
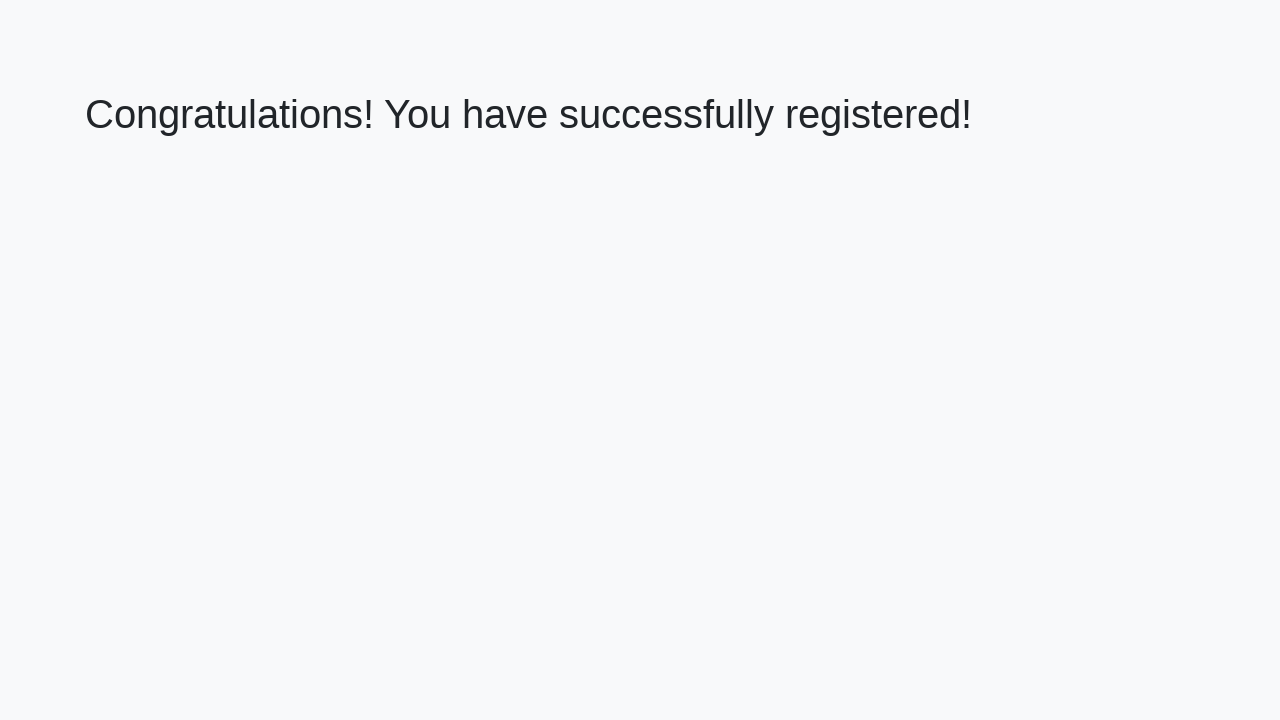

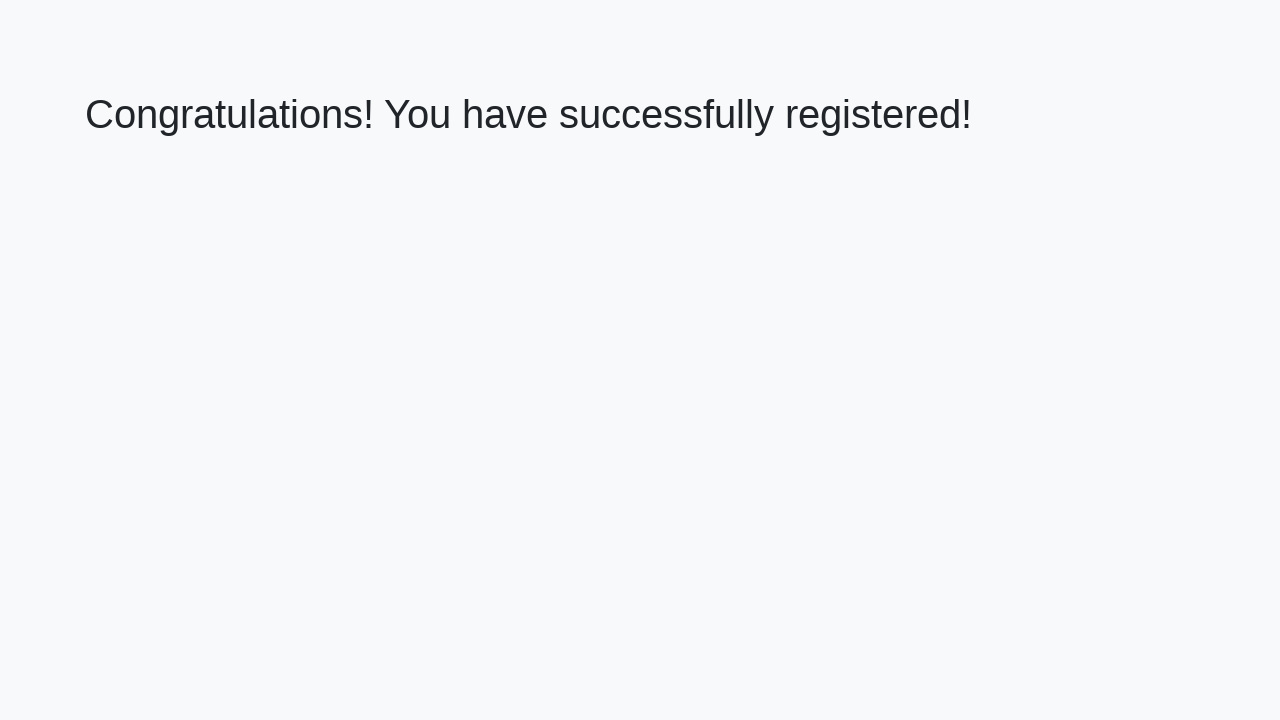